Tests element visibility by checking if email, education, and age fields are displayed, then fills them with text or clicks based on their visibility

Starting URL: https://automationfc.github.io/basic-form/index.html

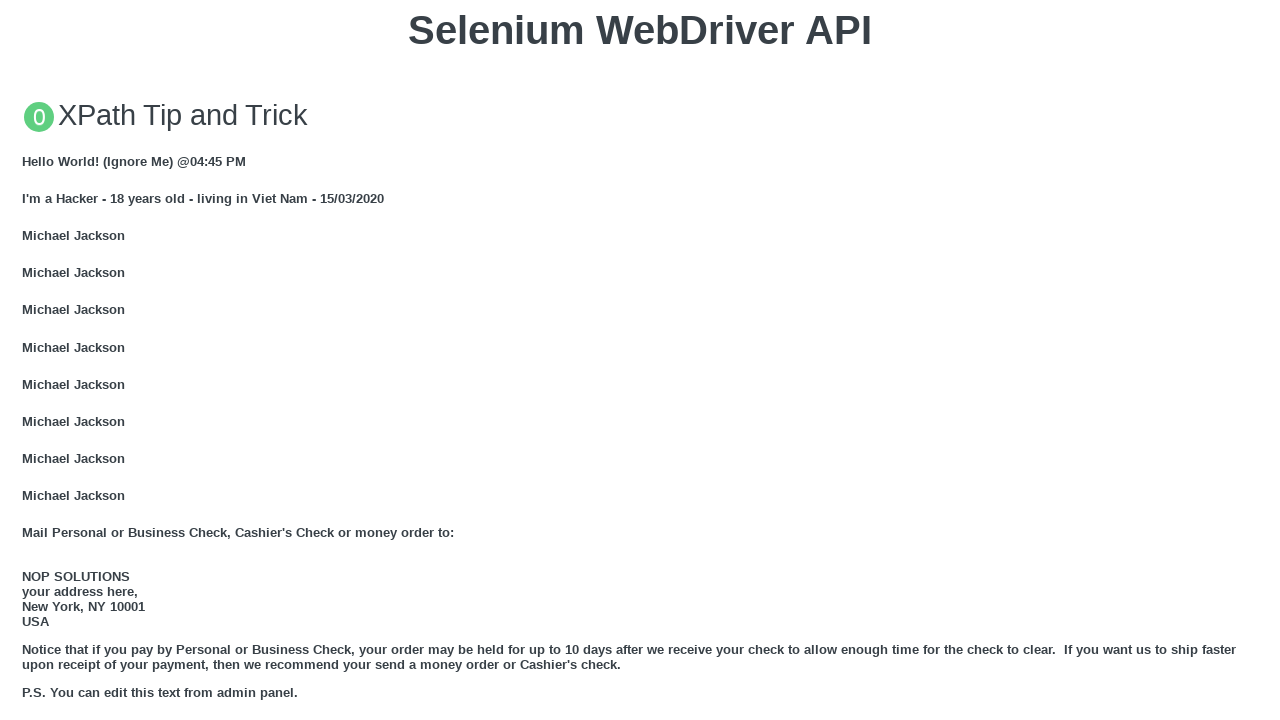

Waited for mail field to load
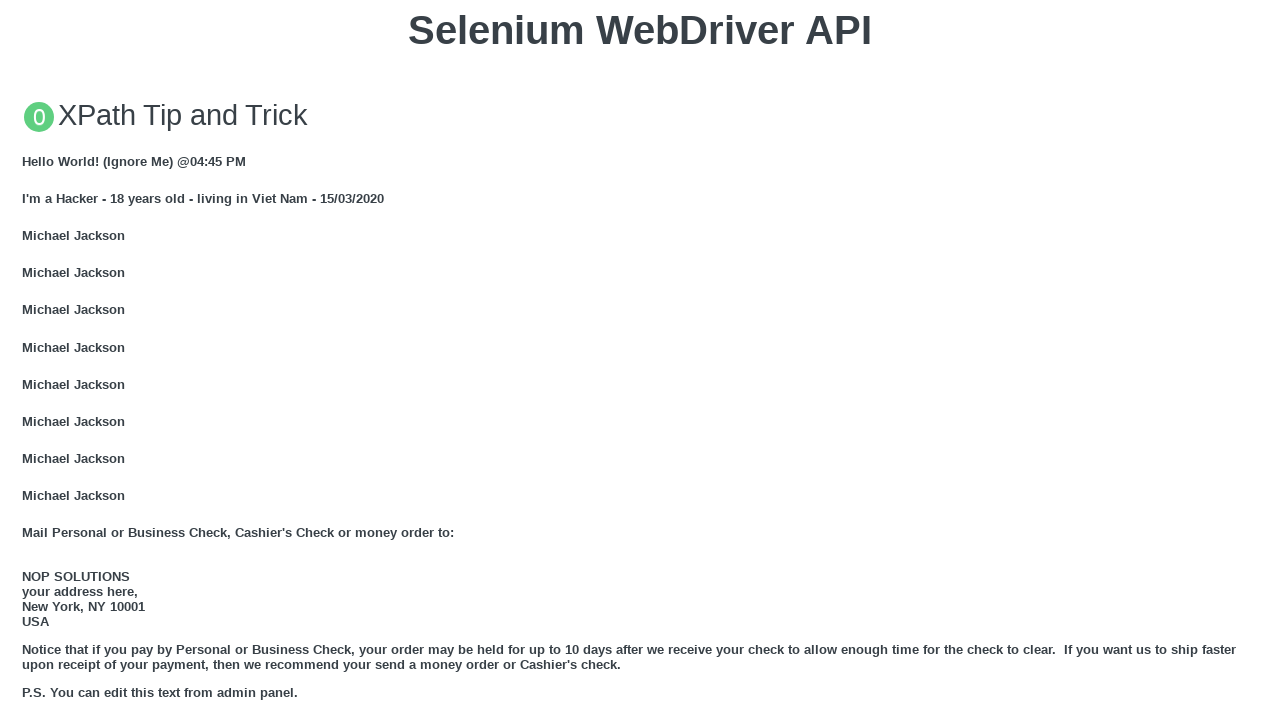

Located mail input field
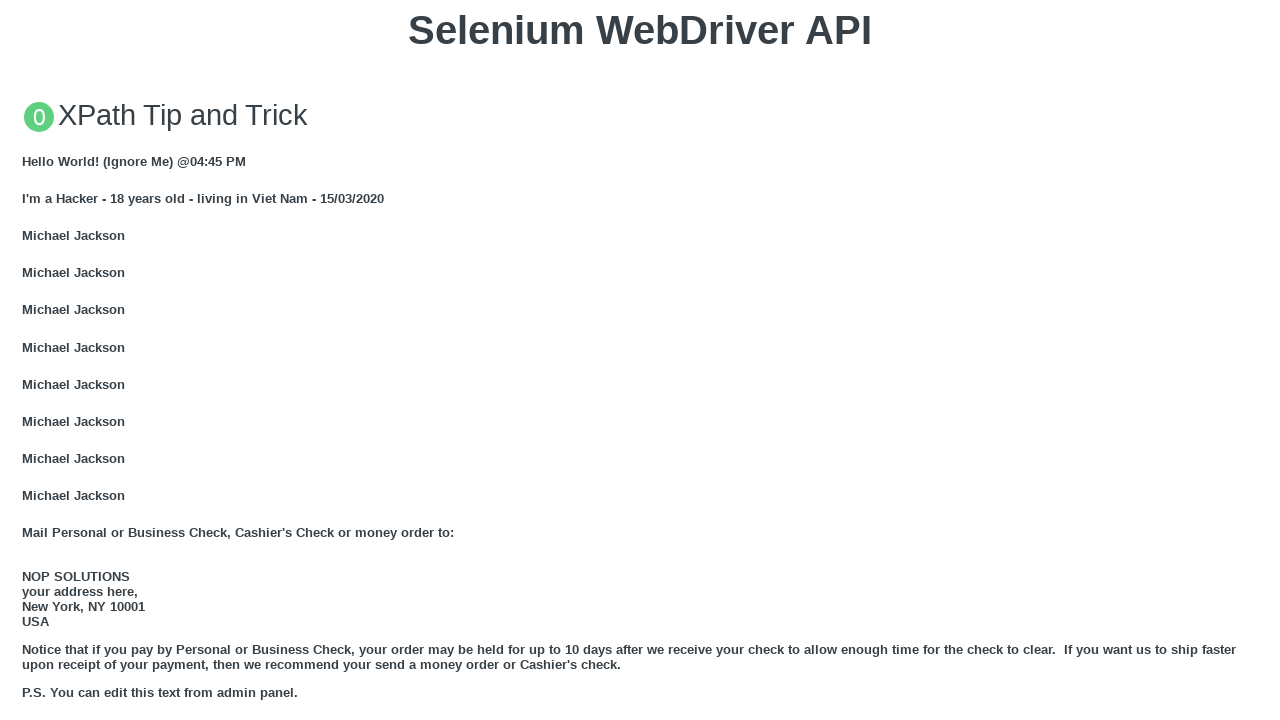

Mail field is visible, filled with 'Automation Testing' on #mail
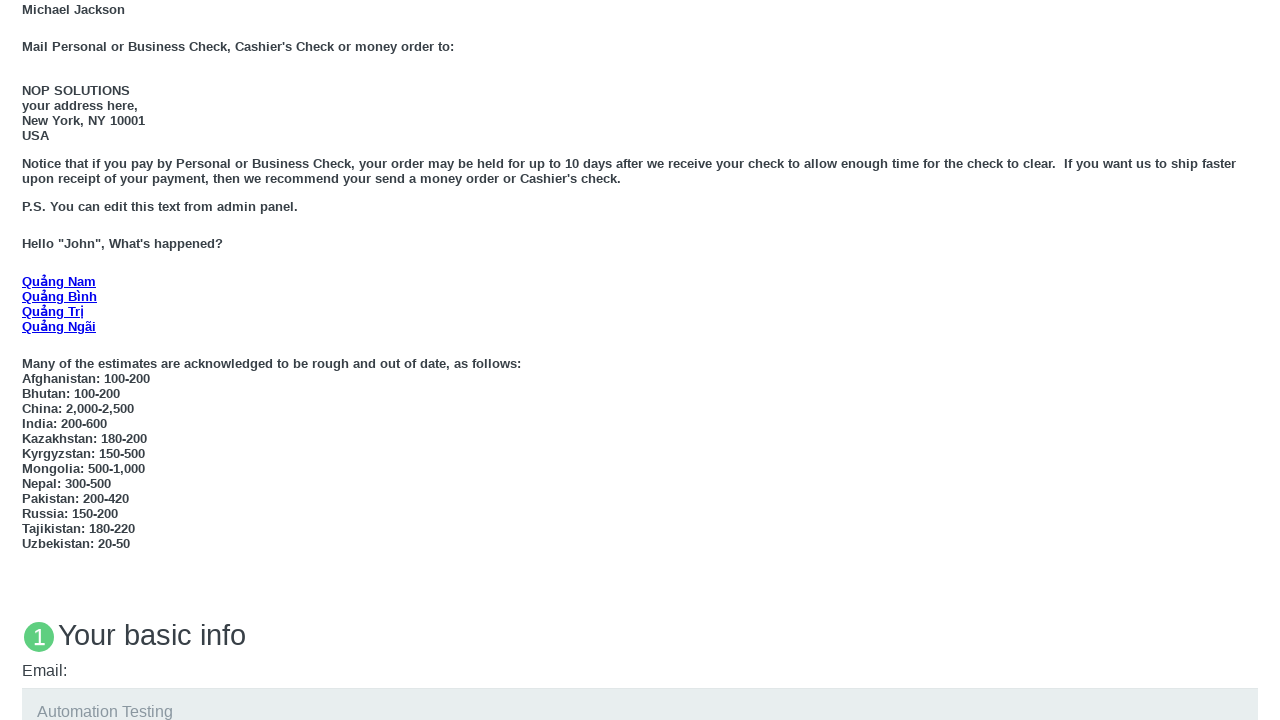

Located education field
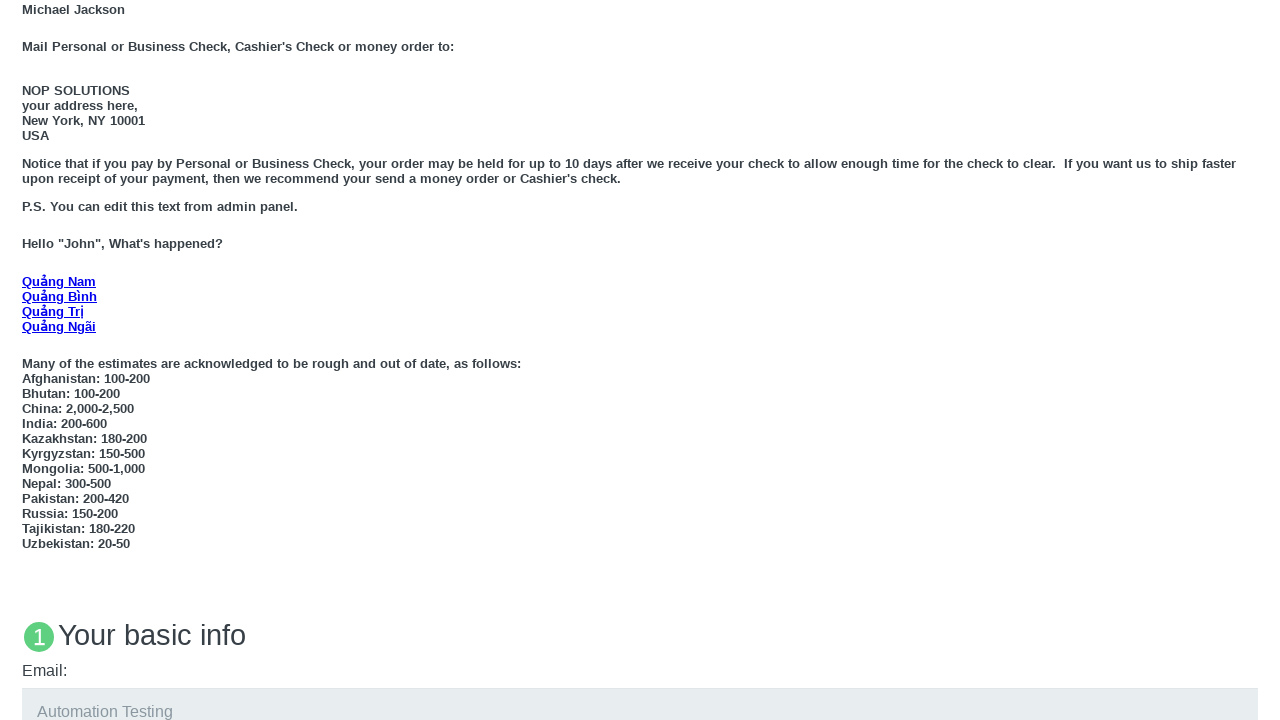

Education field is visible, filled with 'Automation Testing' on #edu
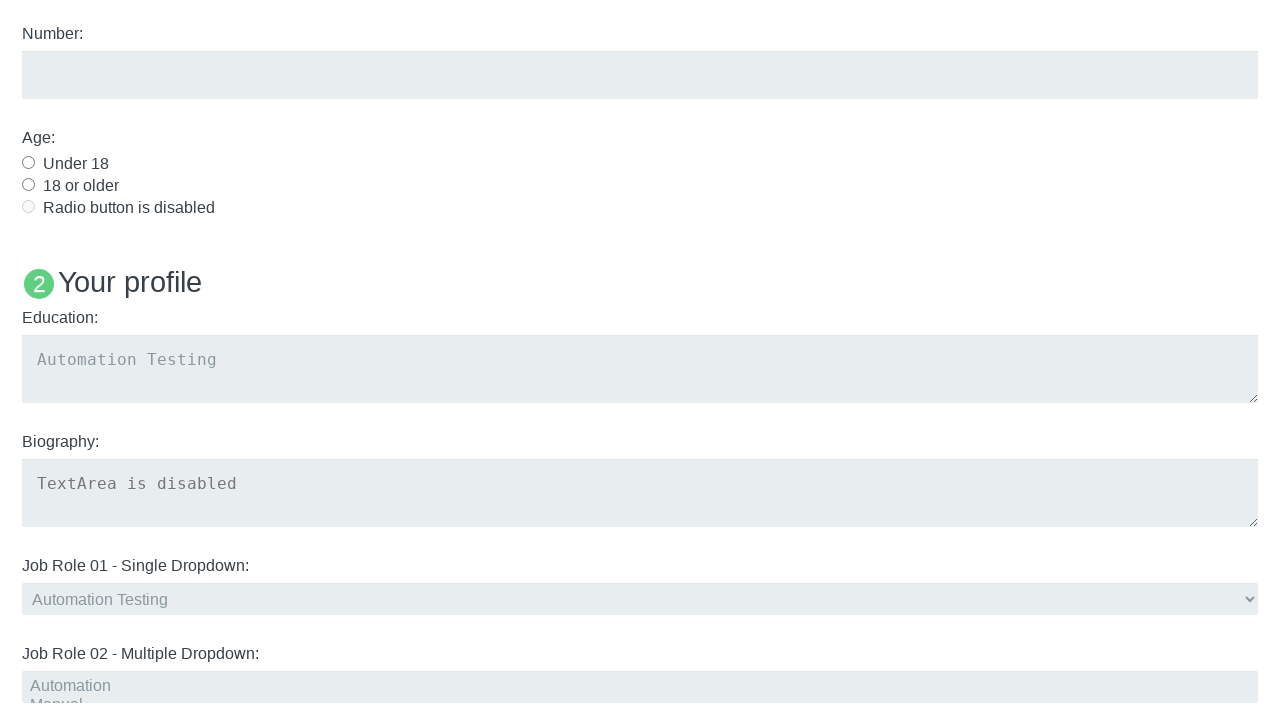

Located age radio button (under_18)
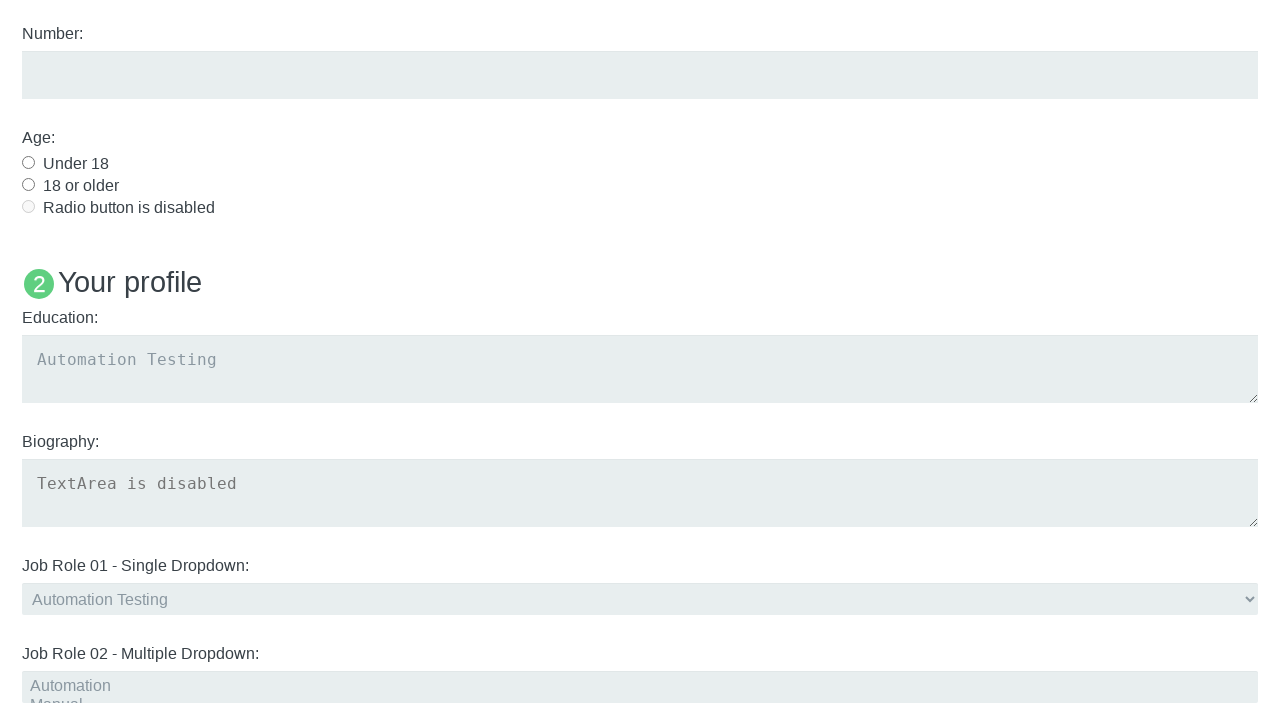

Age radio button is visible, clicked to select 'Under 18' option at (28, 162) on #under_18
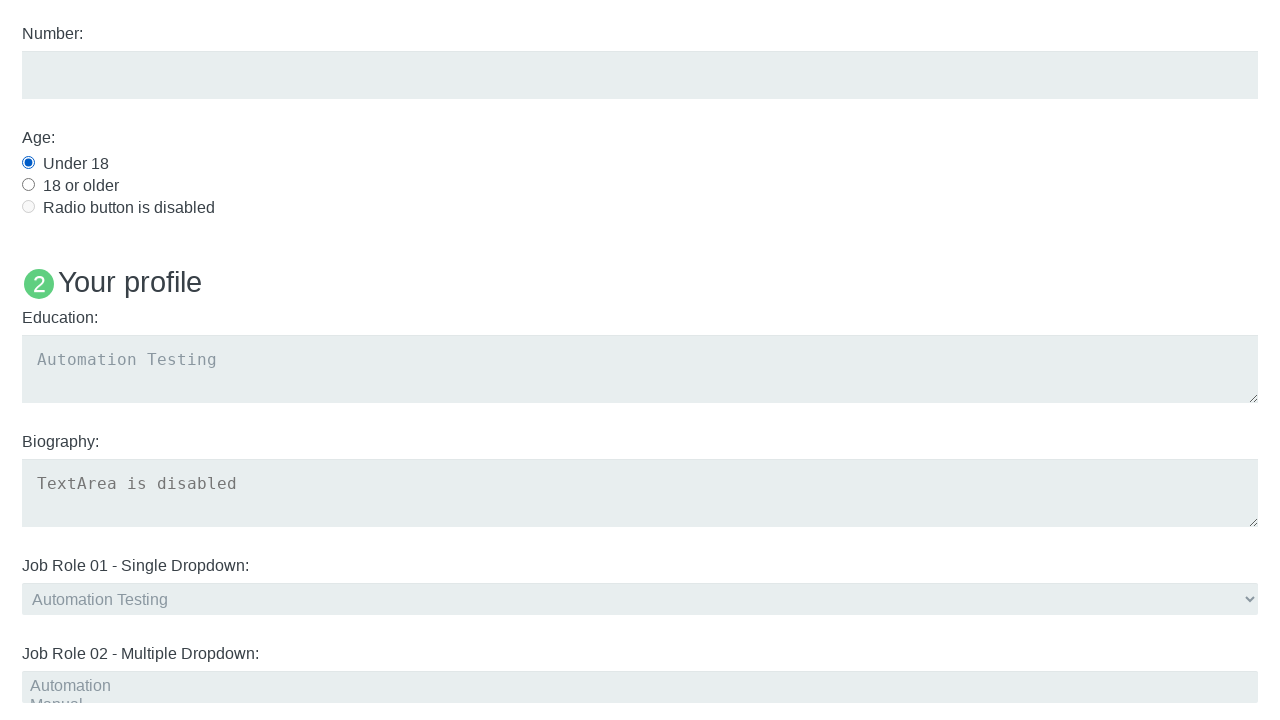

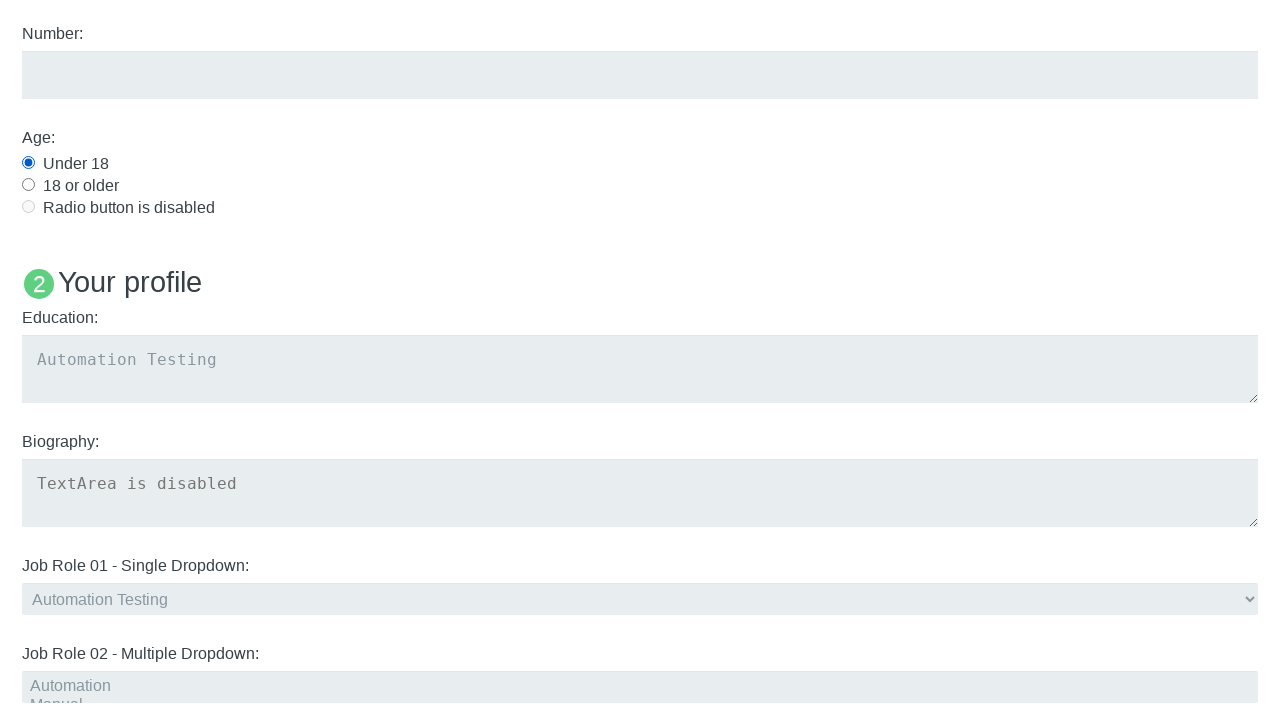